Navigates to the World Clock page on timeanddate.com and verifies that the world clock table is displayed with rows of data

Starting URL: http://www.timeanddate.com/worldclock/

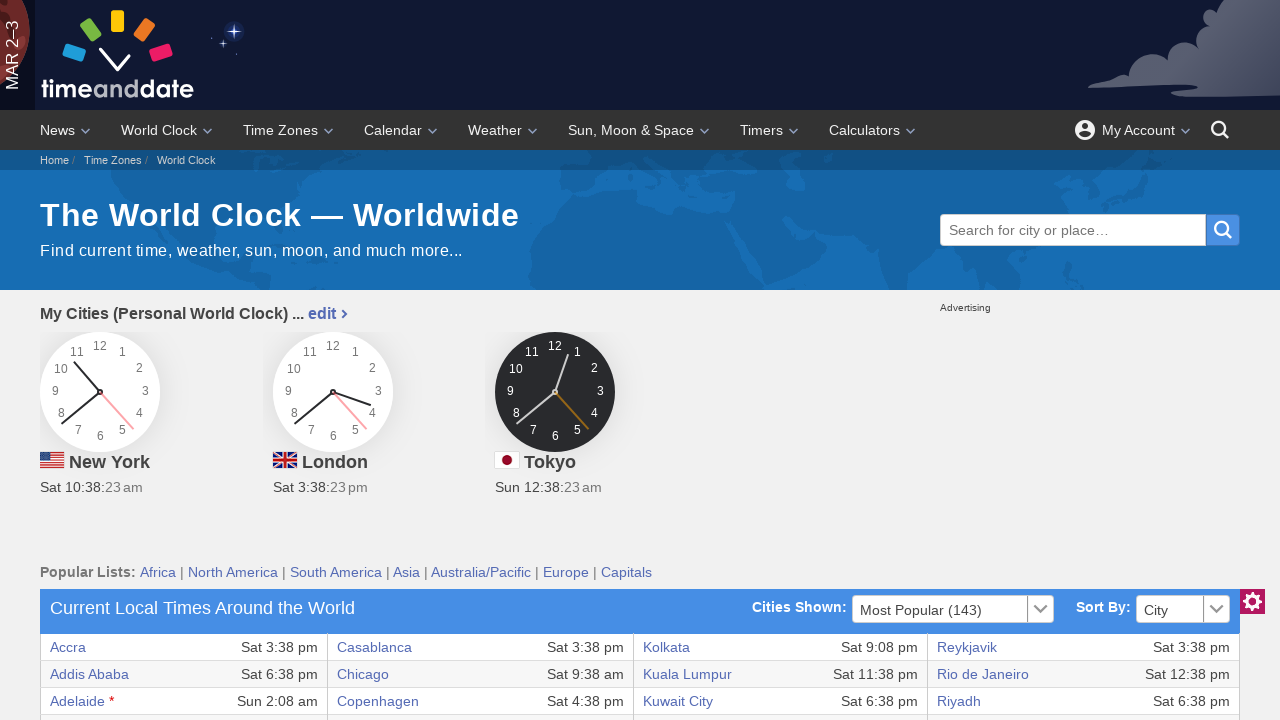

Navigated to World Clock page on timeanddate.com
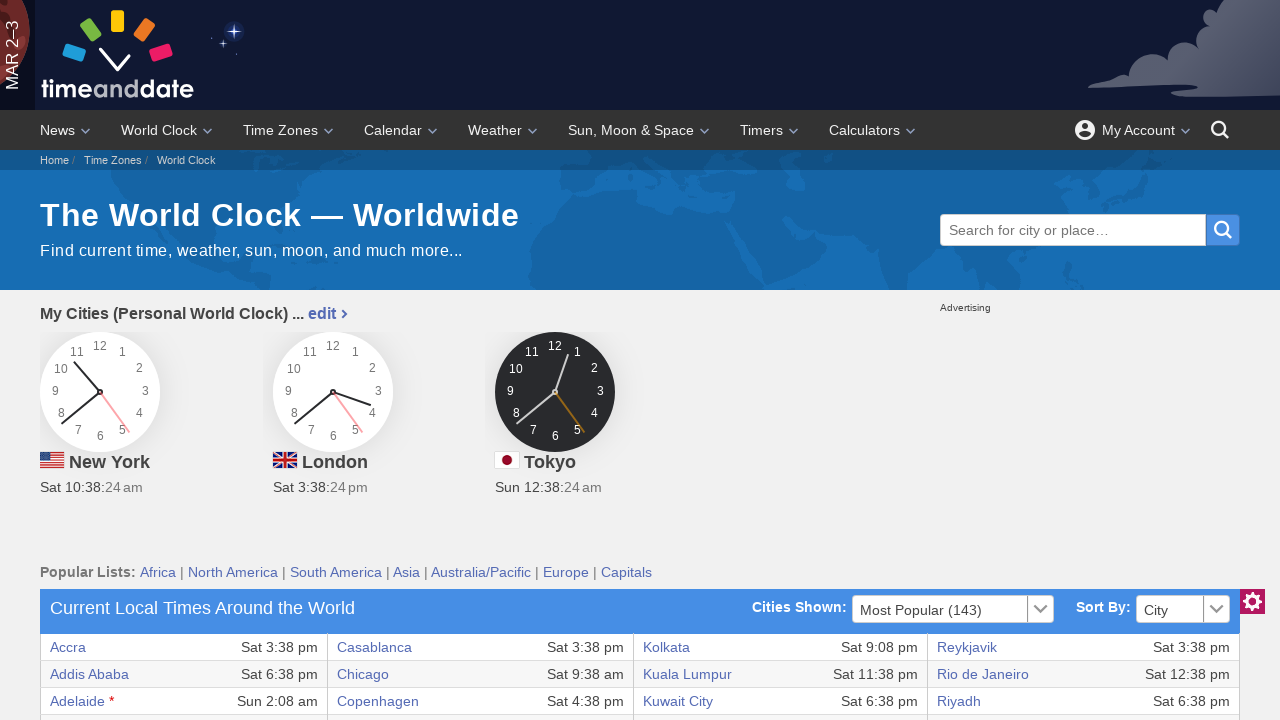

World clock table selector became visible
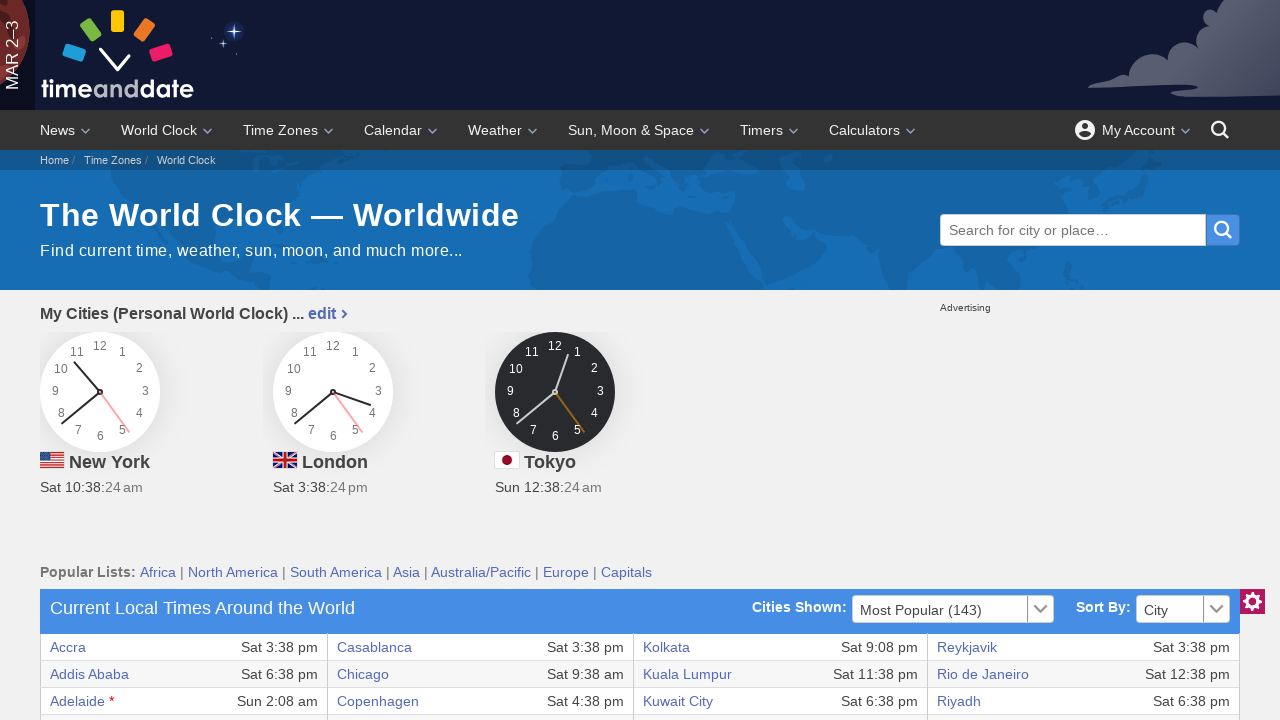

Located the first section table element
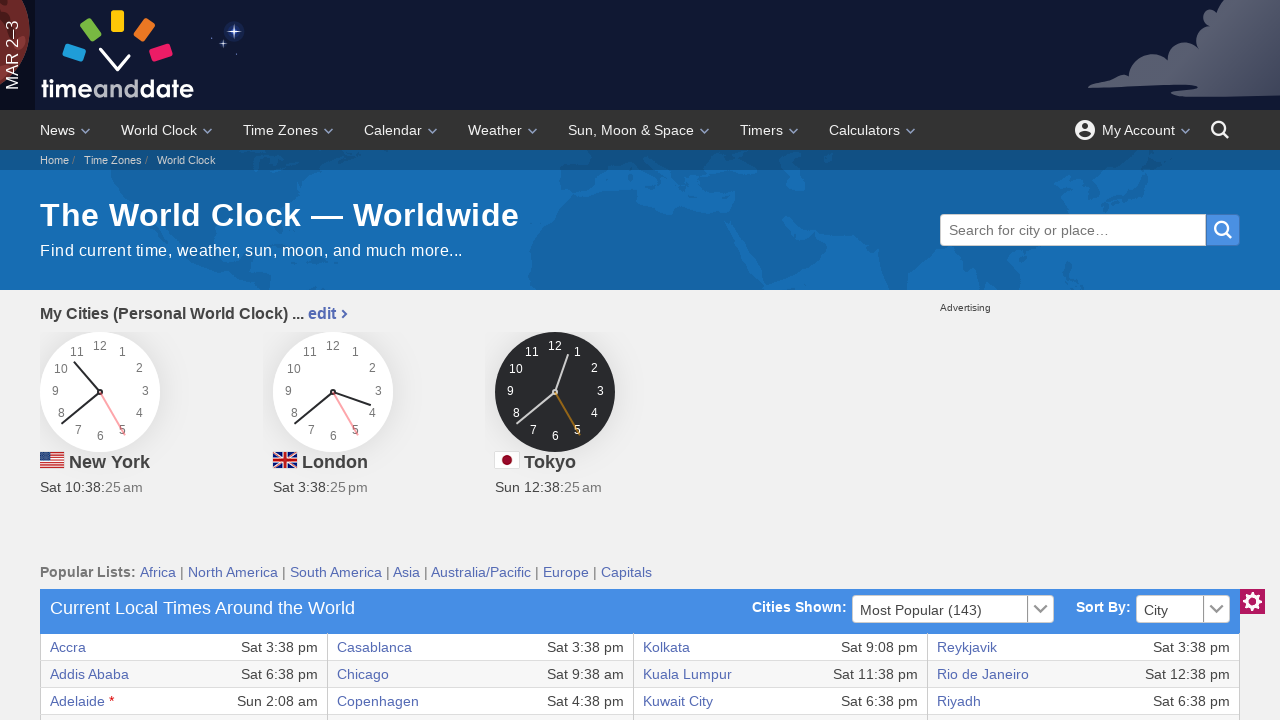

World clock table is now visible
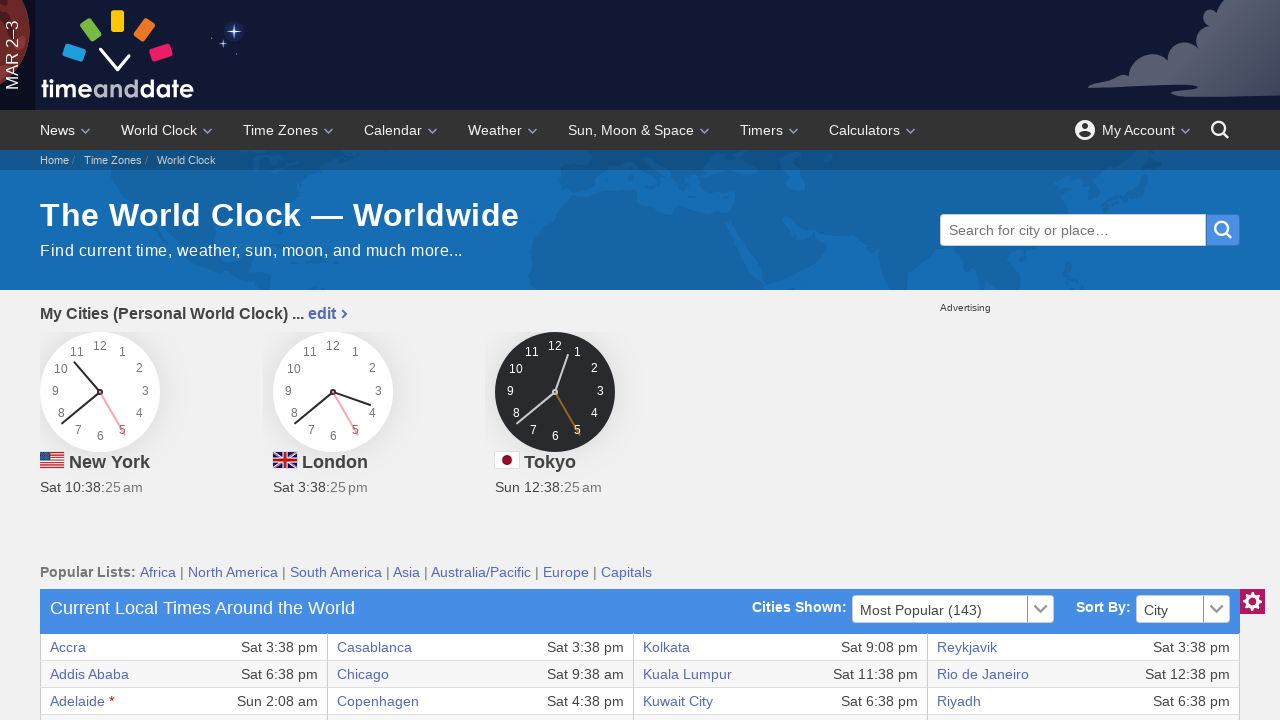

Located table row elements
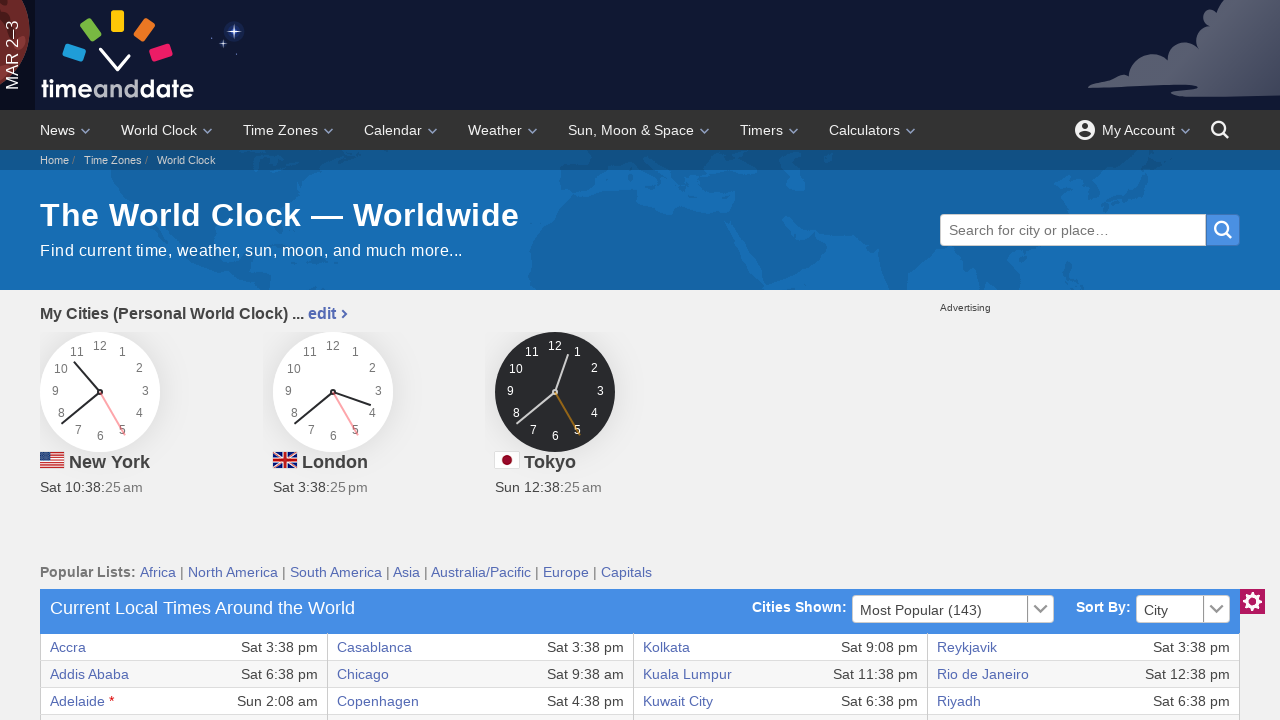

First table row is visible, confirming world clock table displays data
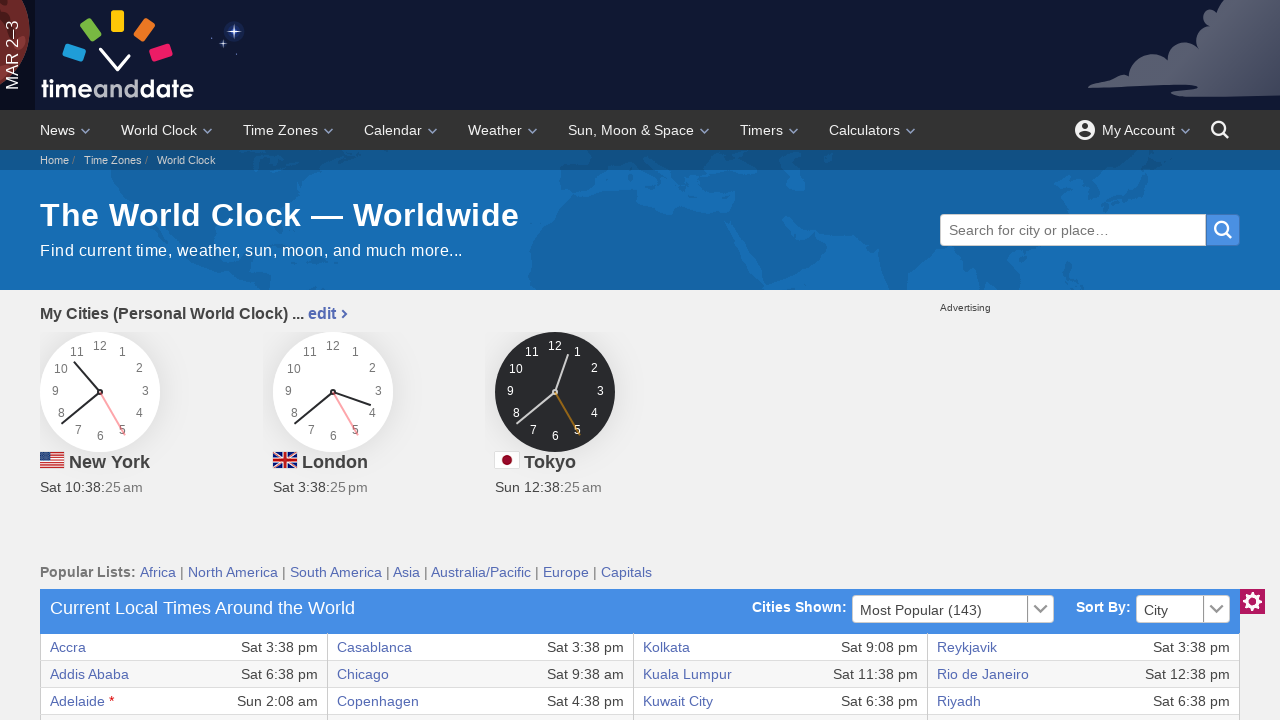

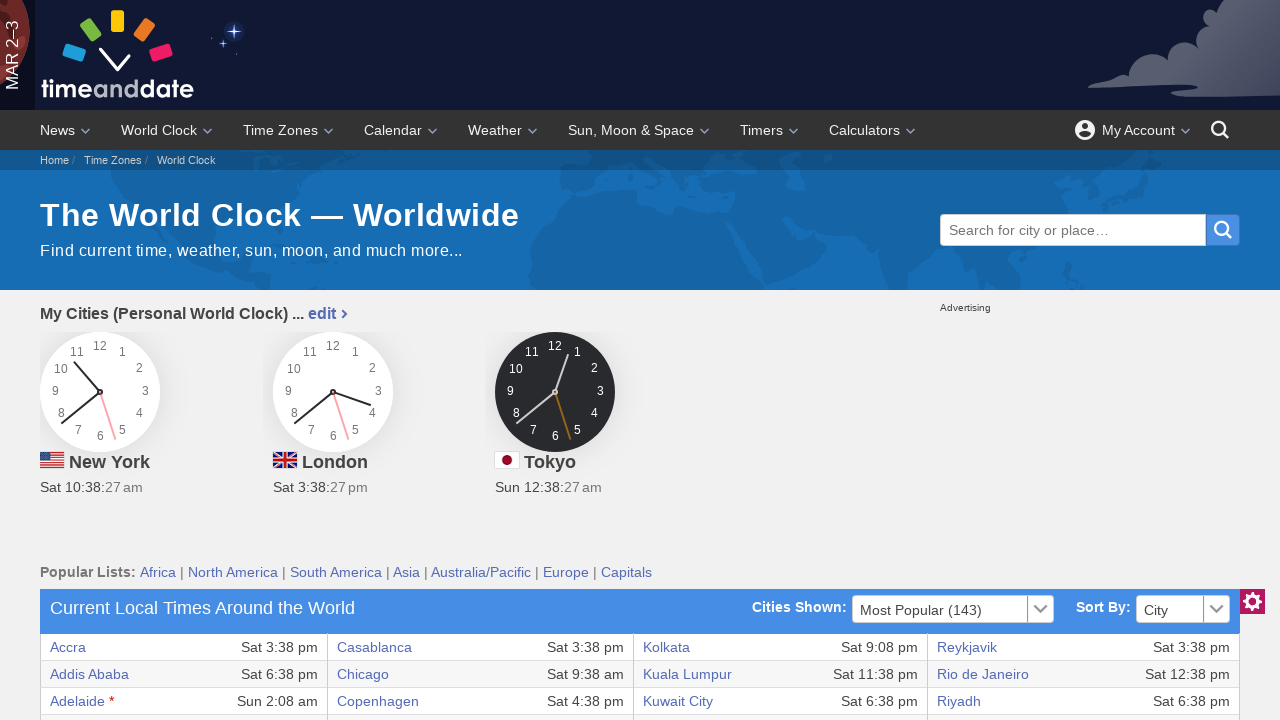